Tests the AngularJS homepage greeting feature by entering a name in the input field and verifying the greeting message updates accordingly.

Starting URL: http://www.angularjs.org

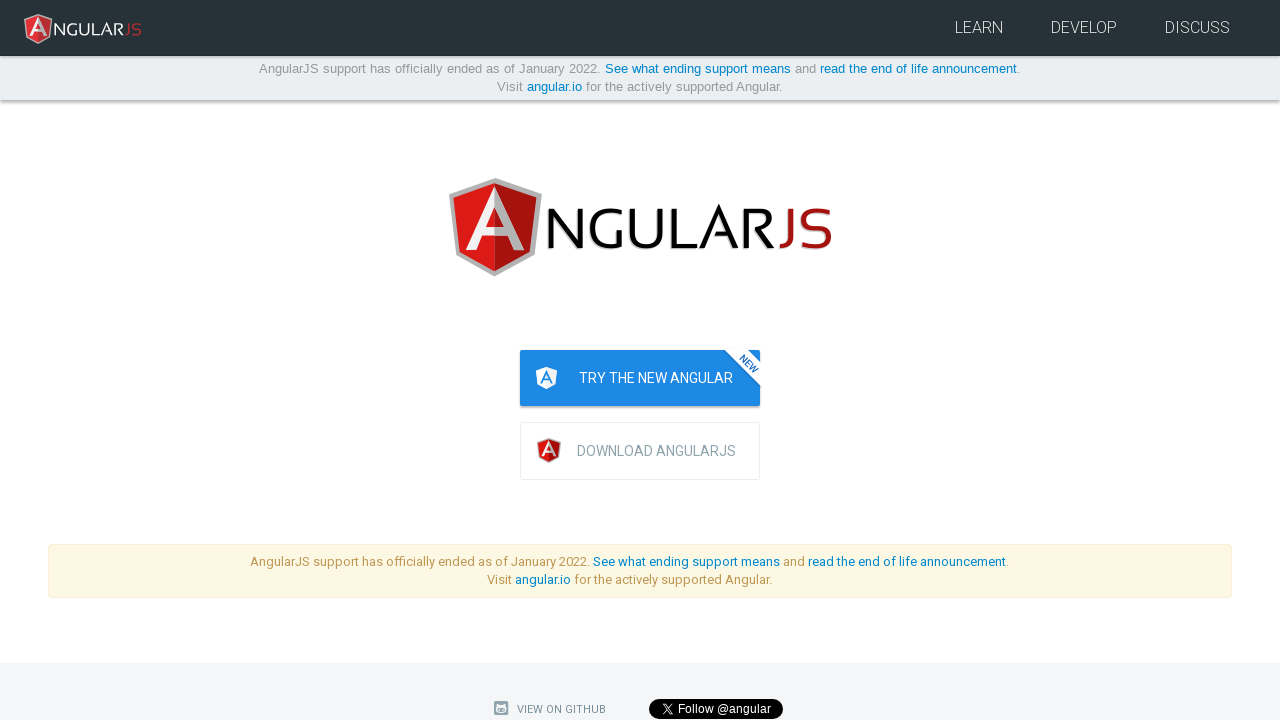

Entered 'Julie' in the yourName input field on input[ng-model='yourName']
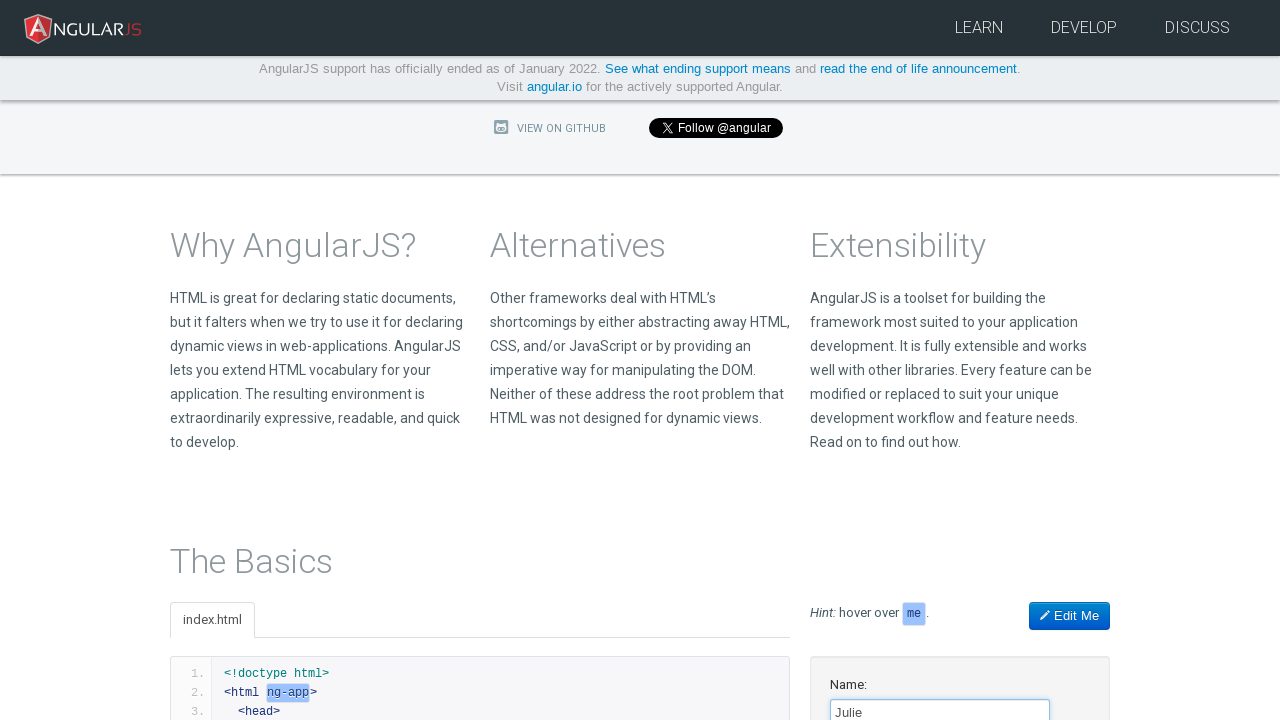

Verified greeting message 'Hello Julie!' appeared
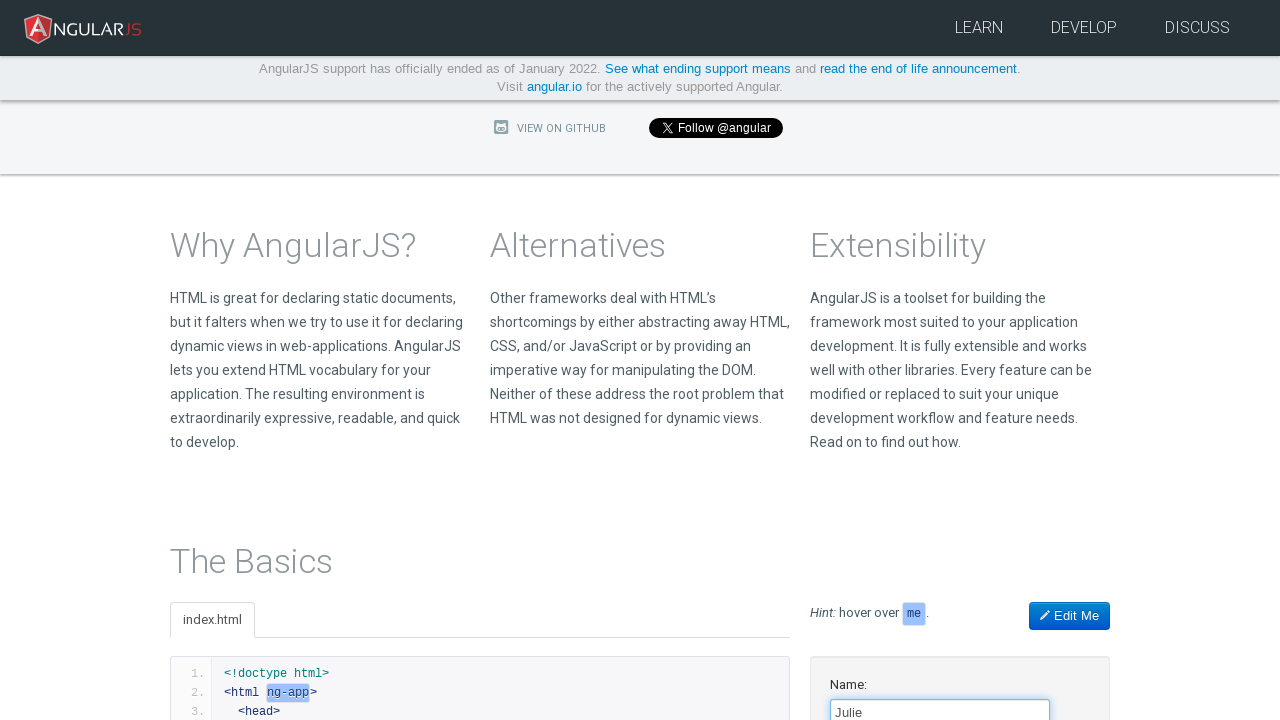

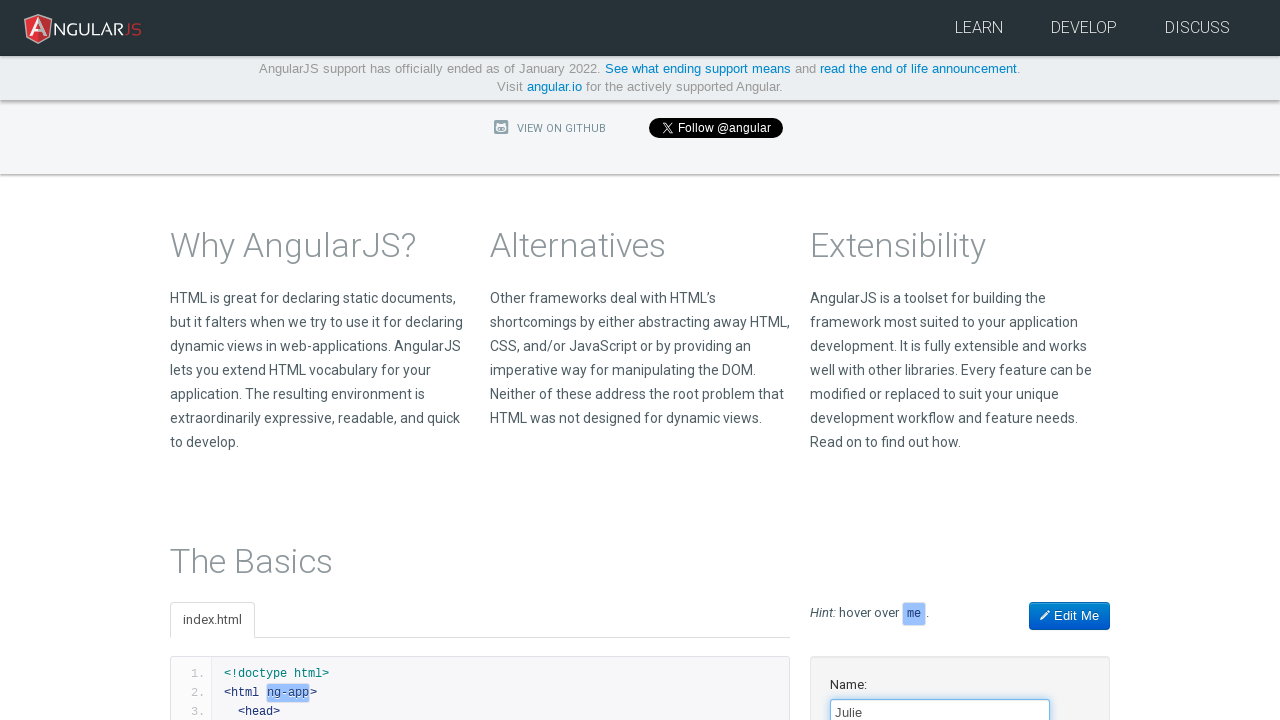